Tests that clicking Clear completed removes completed items from the list

Starting URL: https://demo.playwright.dev/todomvc

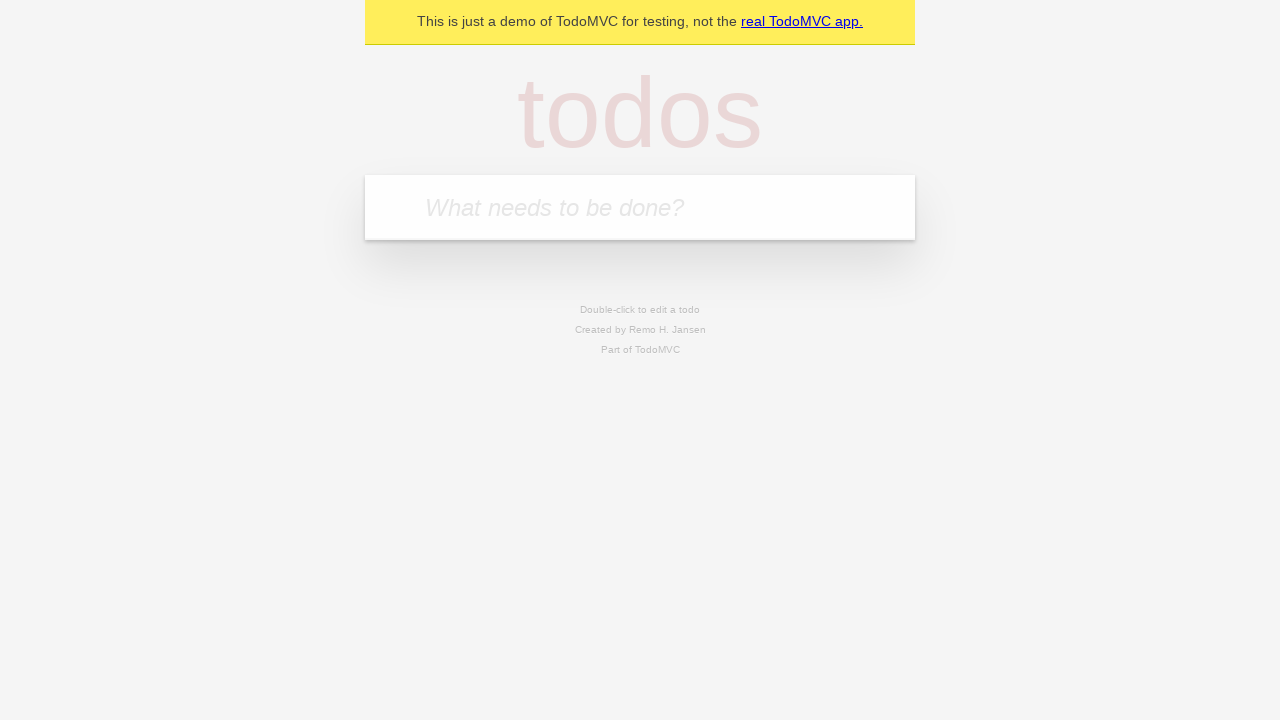

Filled todo input with 'buy some cheese' on internal:attr=[placeholder="What needs to be done?"i]
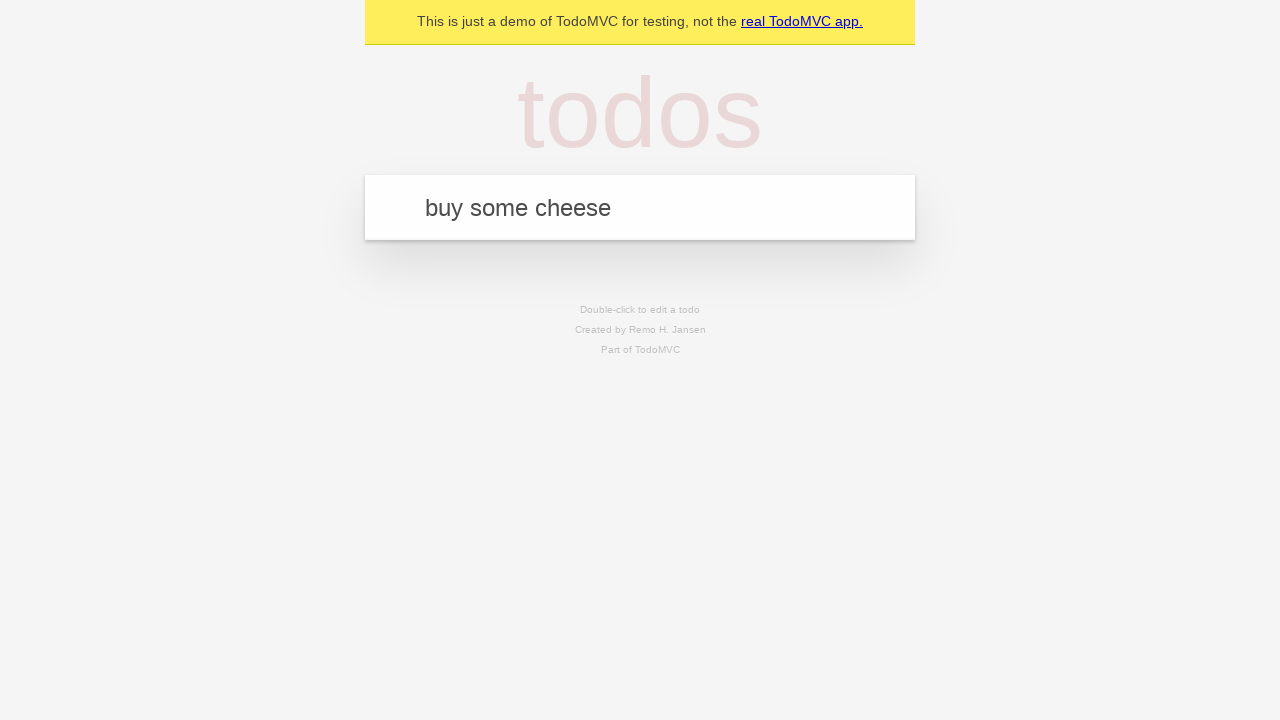

Pressed Enter to add 'buy some cheese' to todo list on internal:attr=[placeholder="What needs to be done?"i]
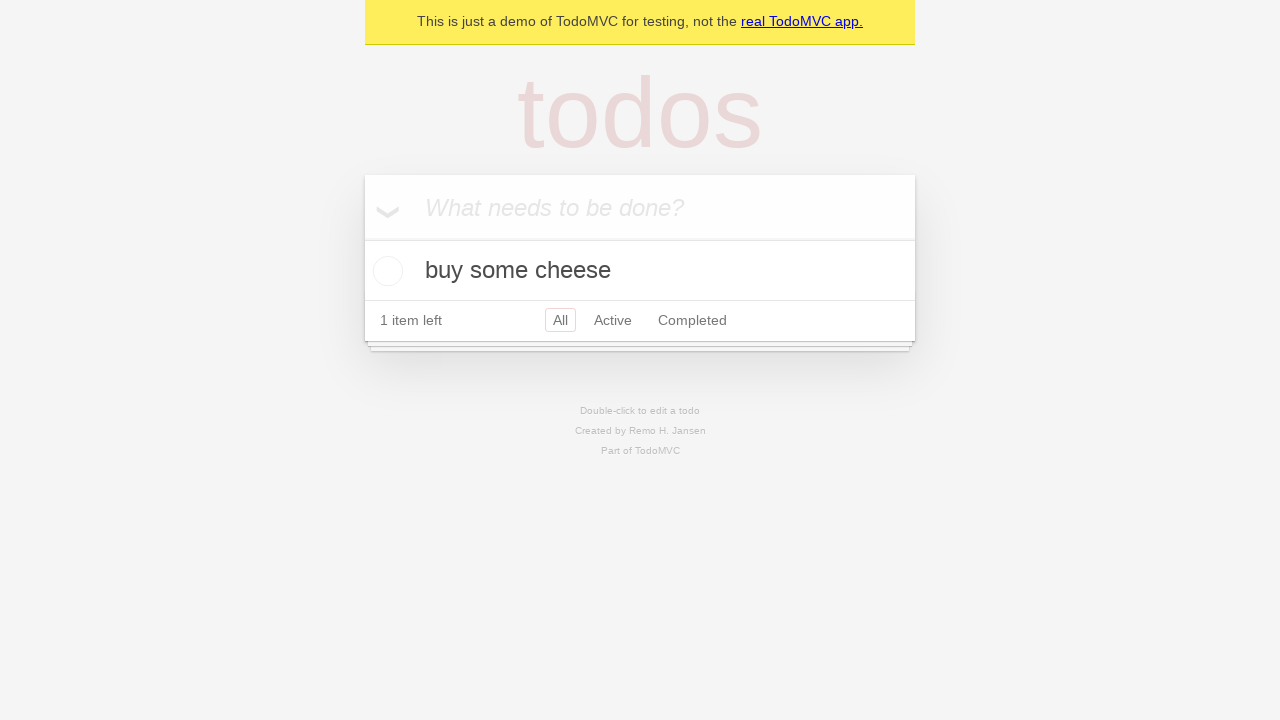

Filled todo input with 'feed the cat' on internal:attr=[placeholder="What needs to be done?"i]
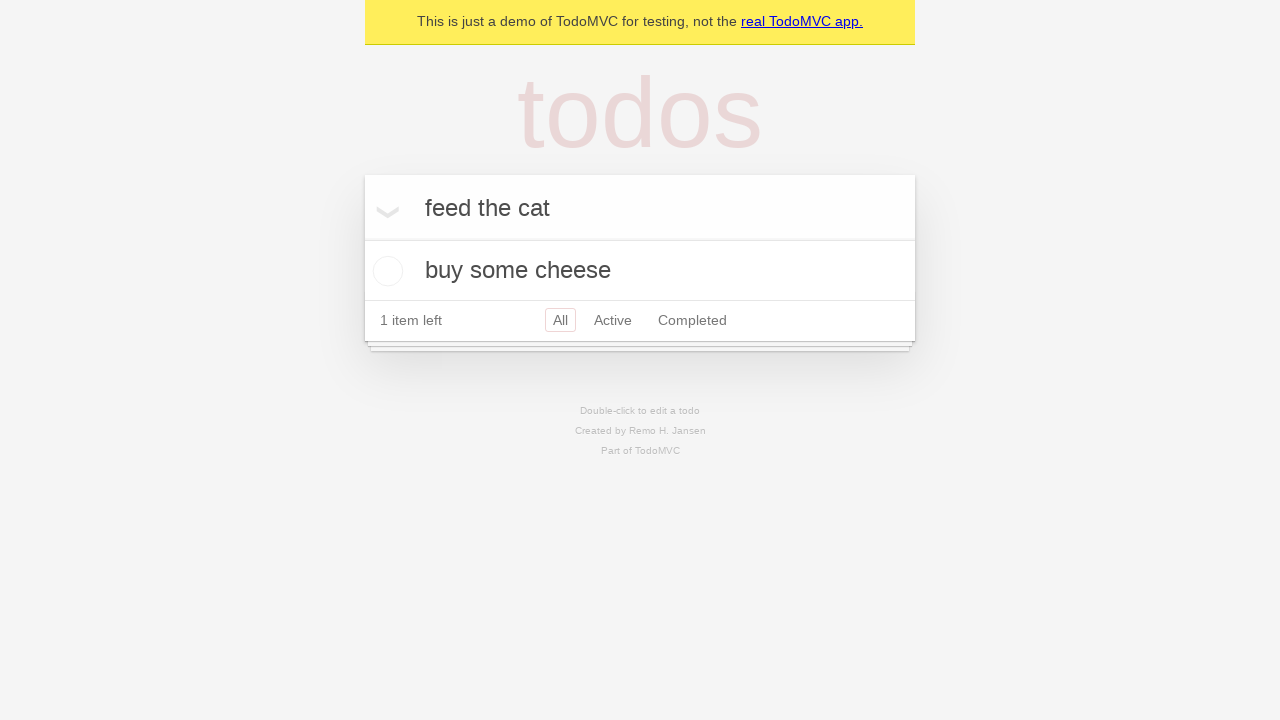

Pressed Enter to add 'feed the cat' to todo list on internal:attr=[placeholder="What needs to be done?"i]
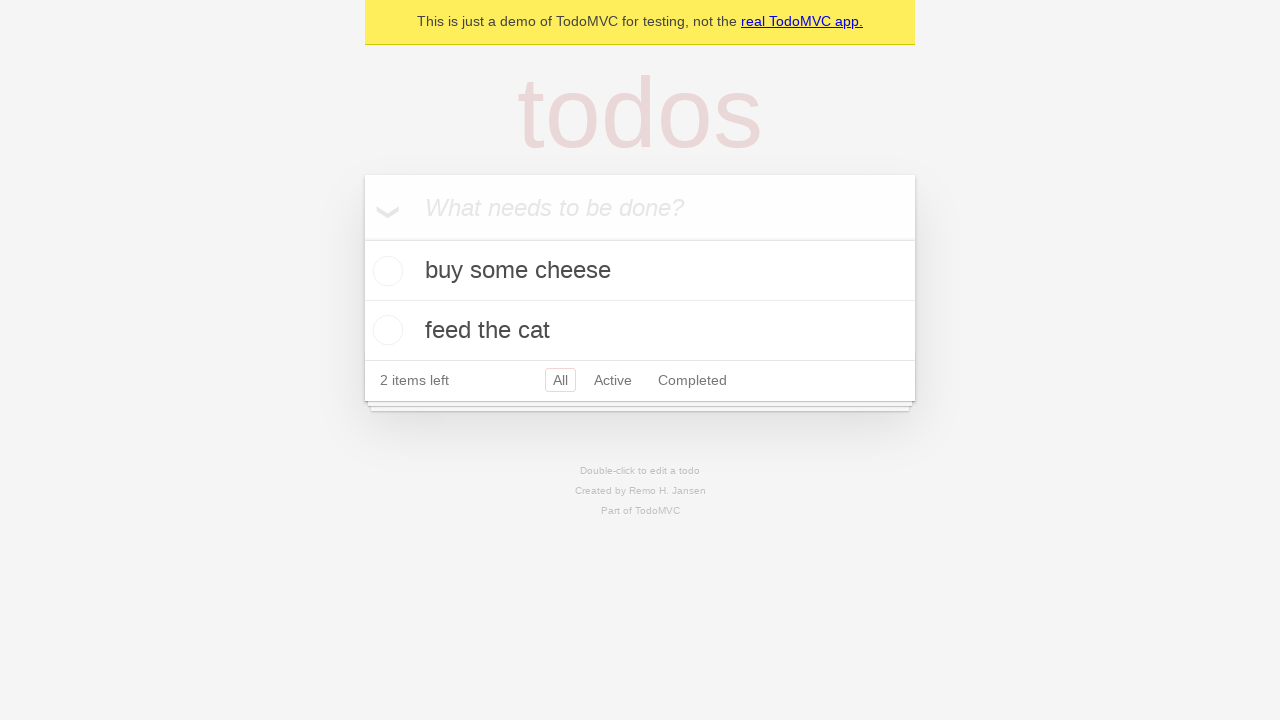

Filled todo input with 'book a doctors appointment' on internal:attr=[placeholder="What needs to be done?"i]
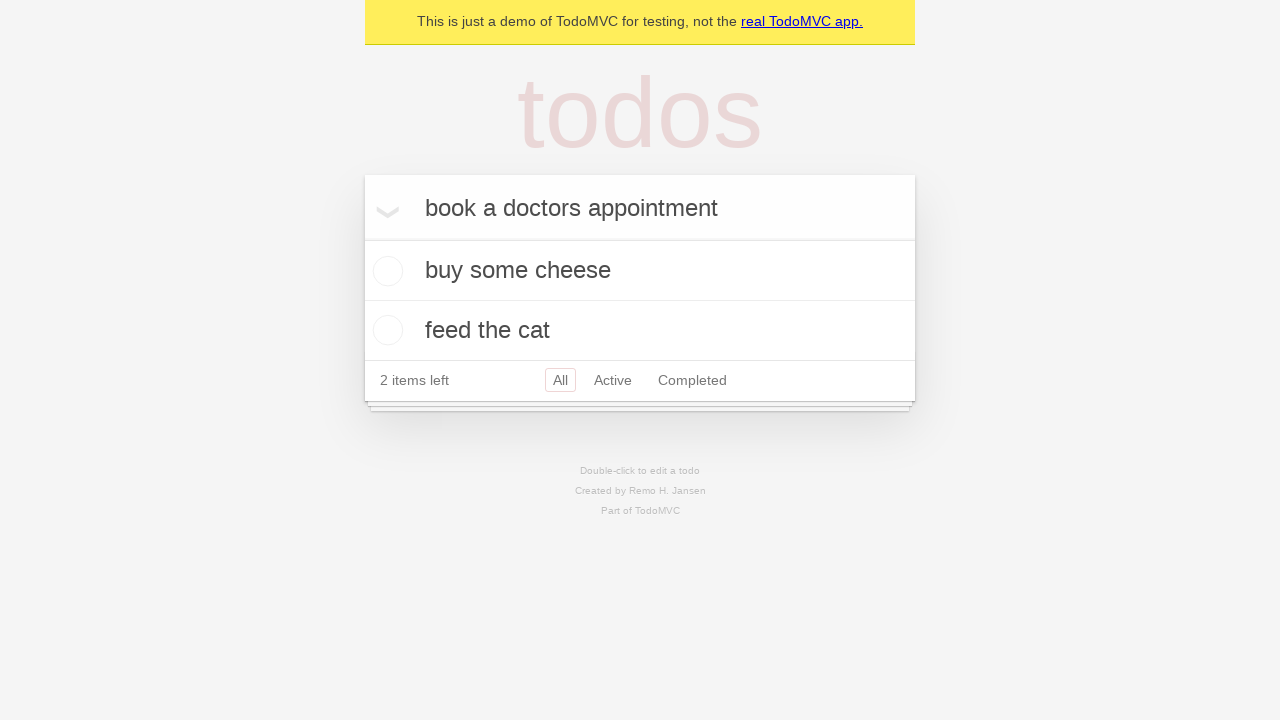

Pressed Enter to add 'book a doctors appointment' to todo list on internal:attr=[placeholder="What needs to be done?"i]
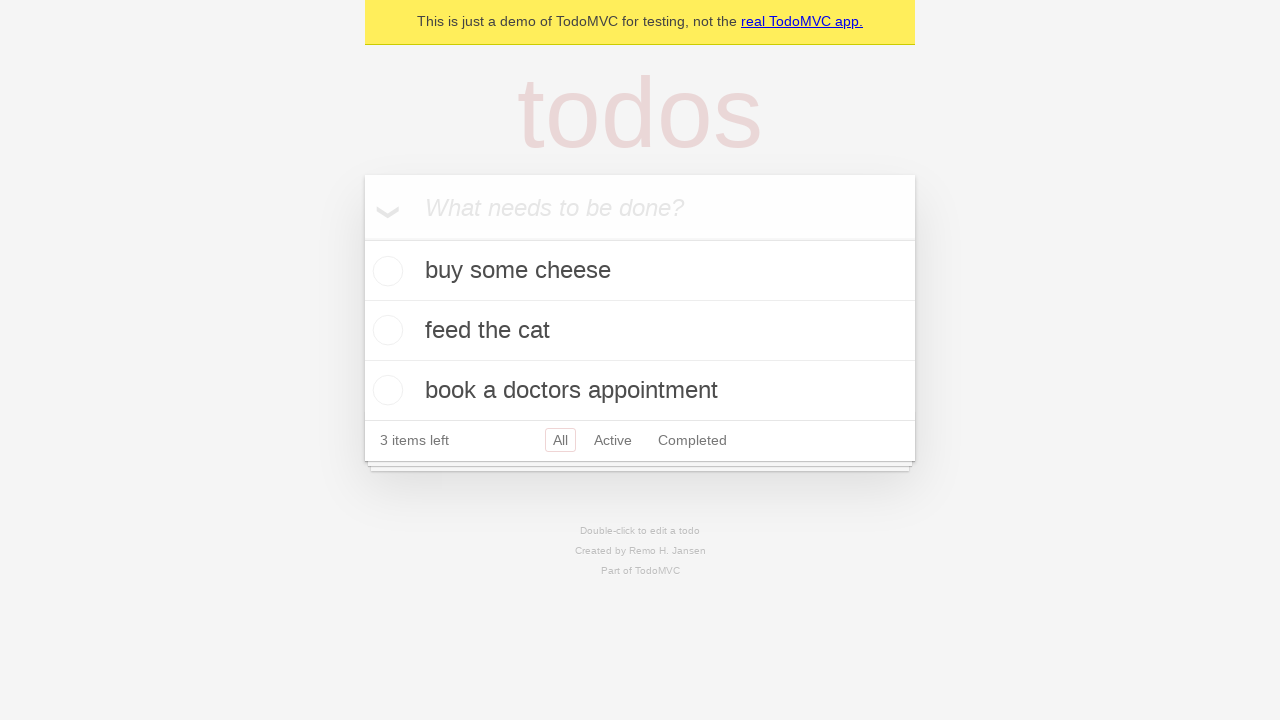

Retrieved todo list items
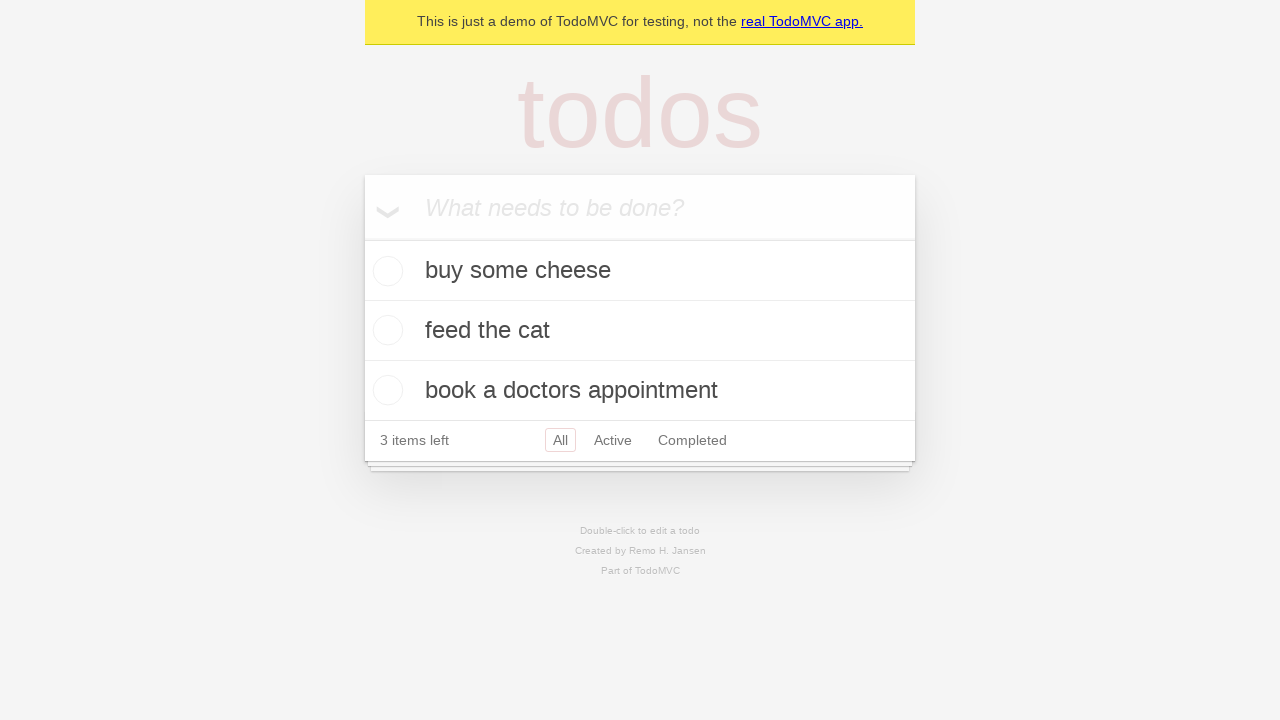

Checked the second todo item (feed the cat) at (385, 330) on internal:testid=[data-testid="todo-item"s] >> nth=1 >> internal:role=checkbox
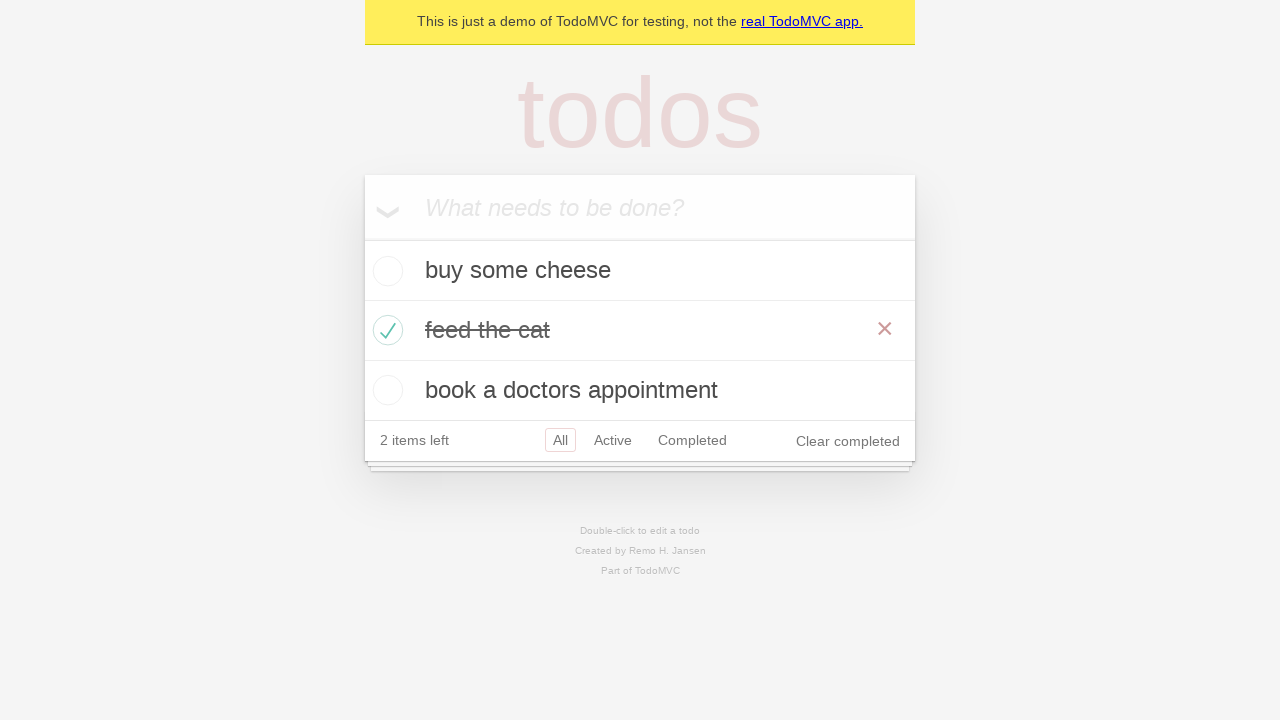

Clicked Clear completed button at (848, 441) on internal:role=button[name="Clear completed"i]
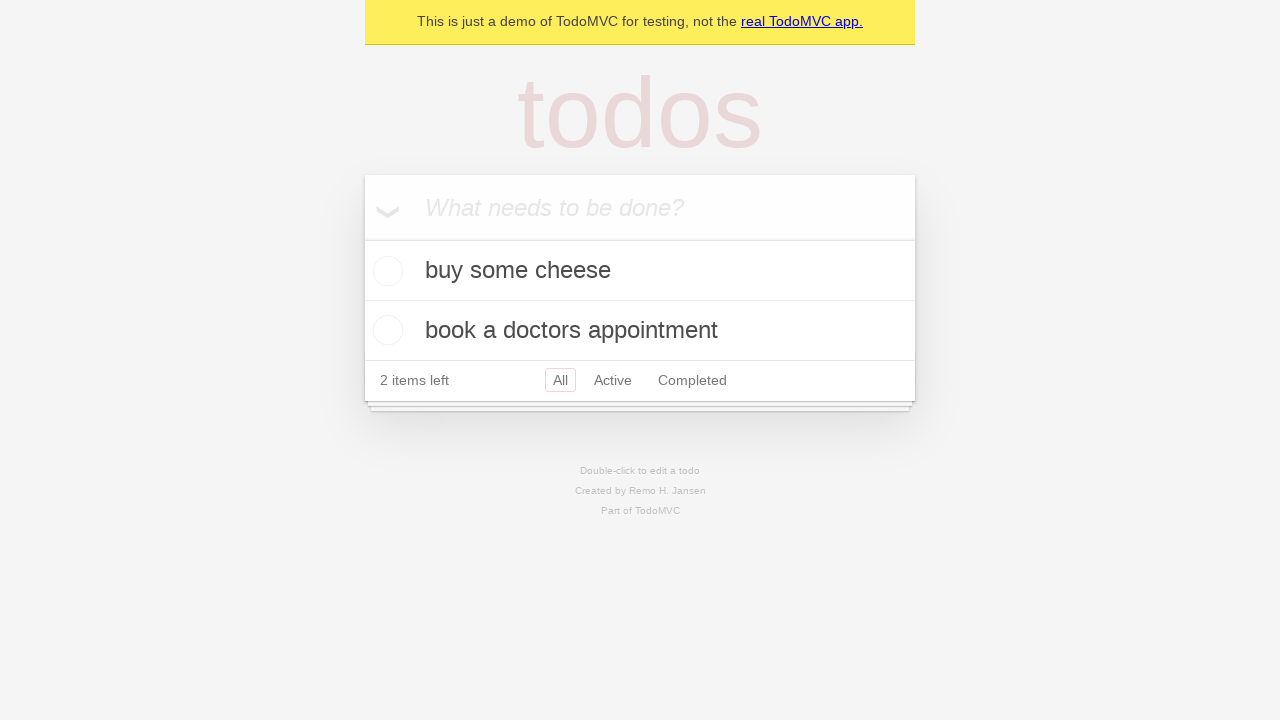

Verified that exactly 2 todo items remain
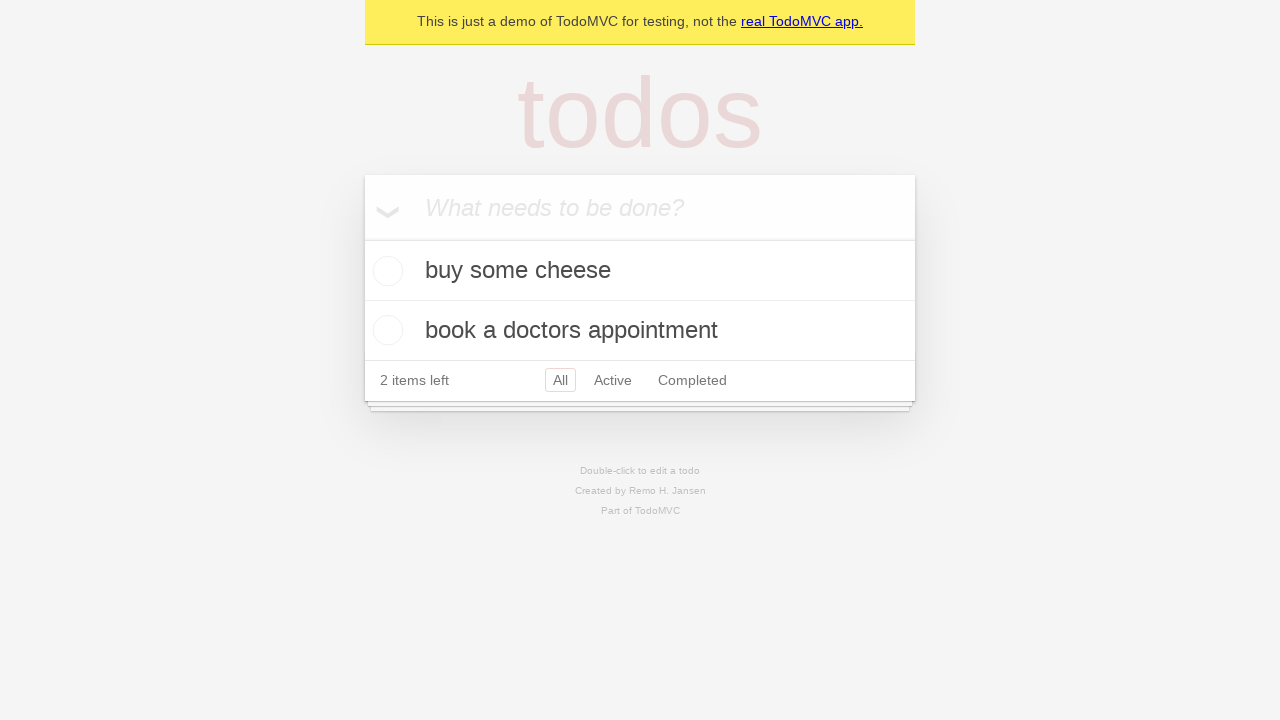

Verified remaining items are 'buy some cheese' and 'book a doctors appointment'
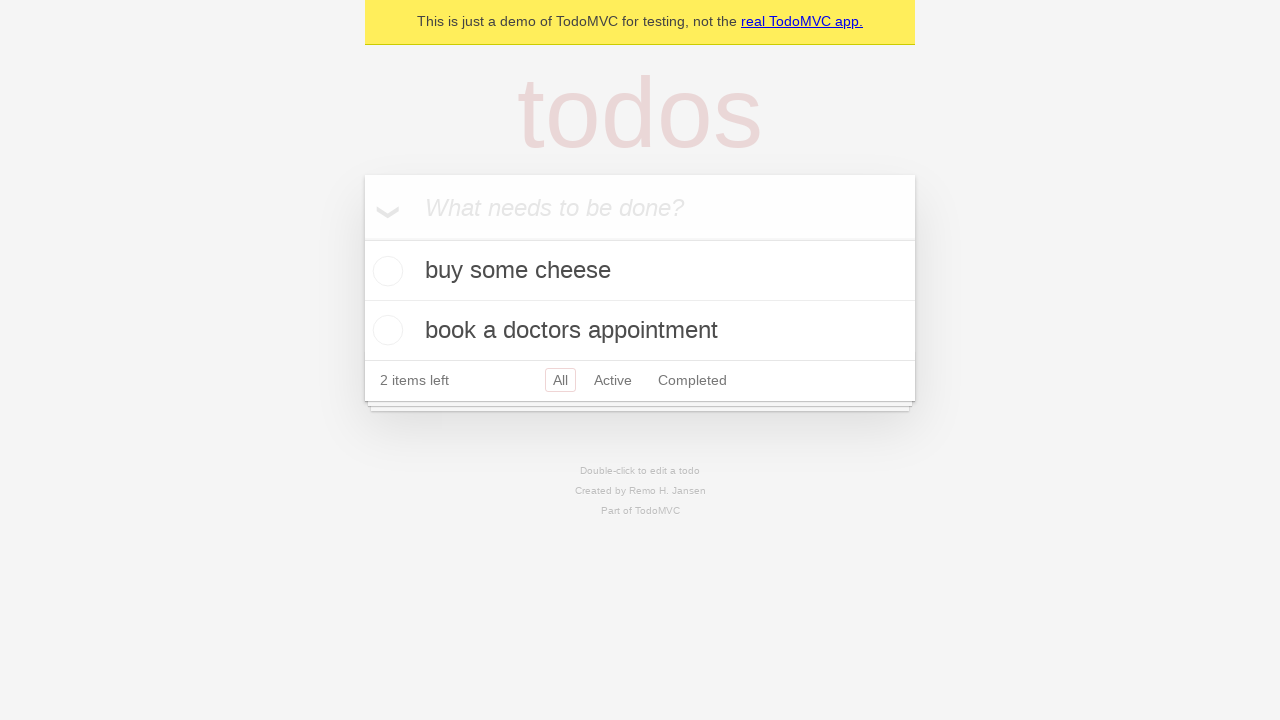

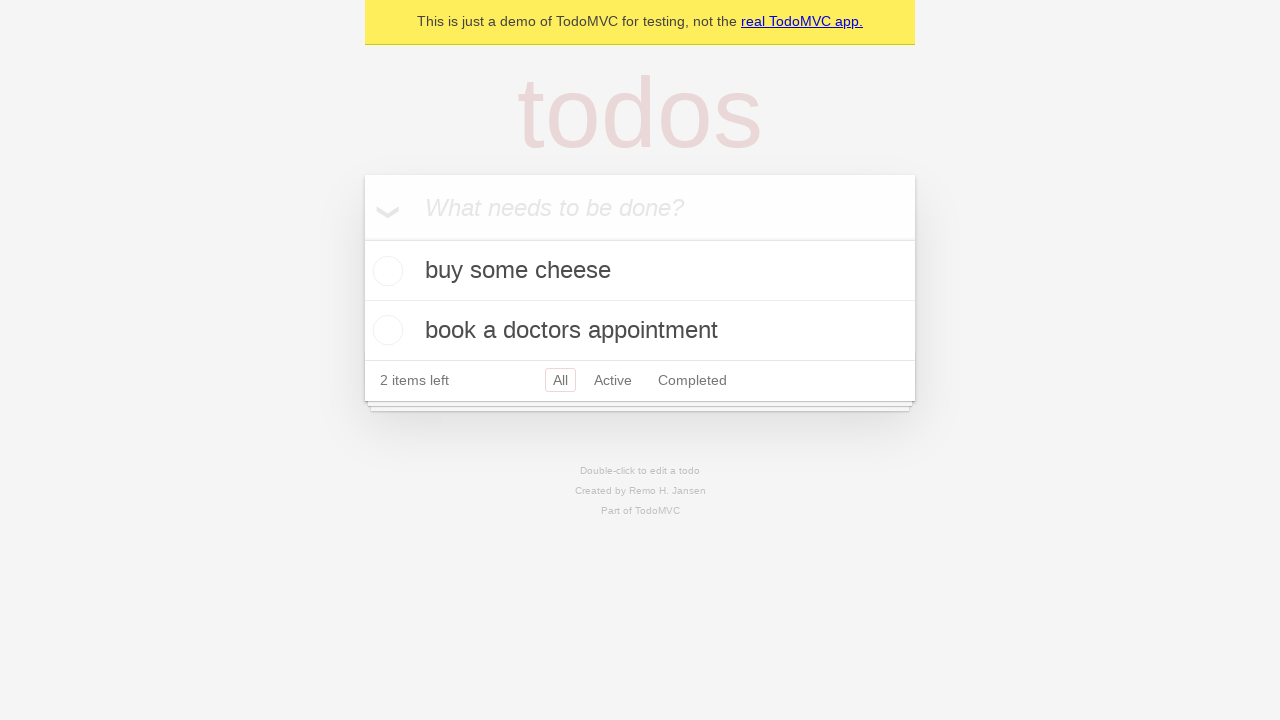